Smoke test to verify page stability by checking that rooms and contact sections remain visible.

Starting URL: https://automationintesting.online/

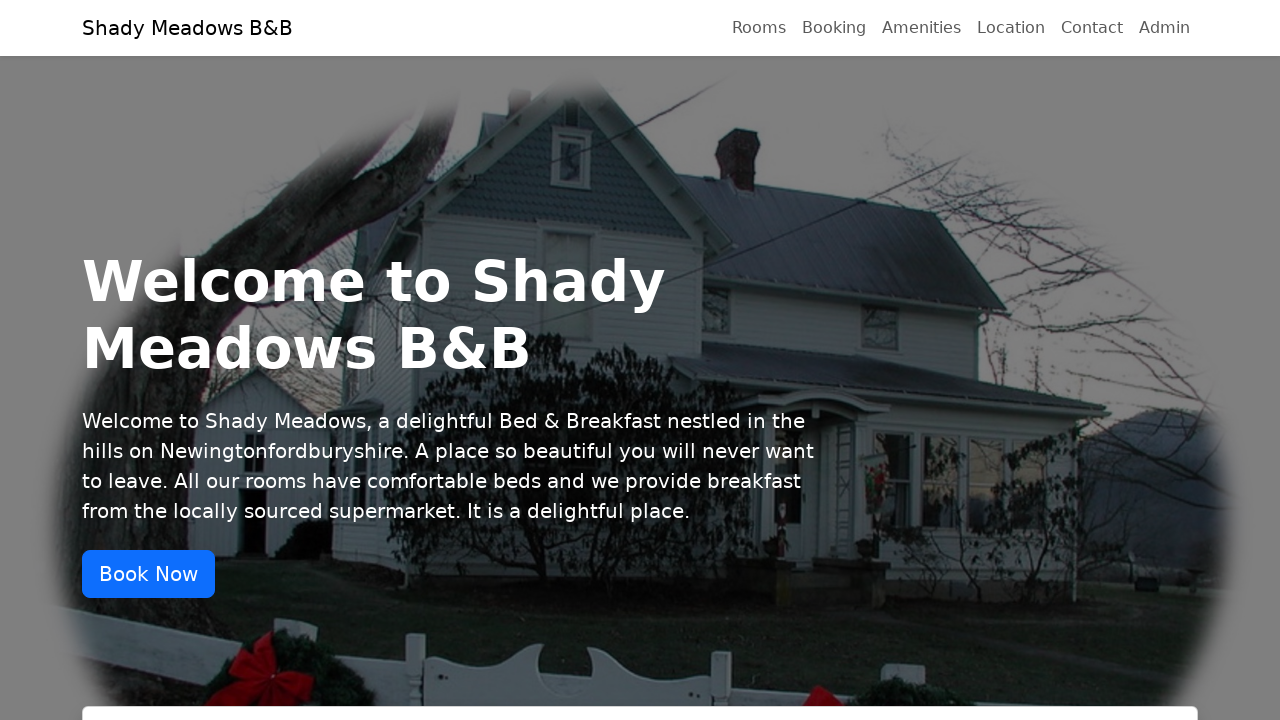

Navigated to https://automationintesting.online/
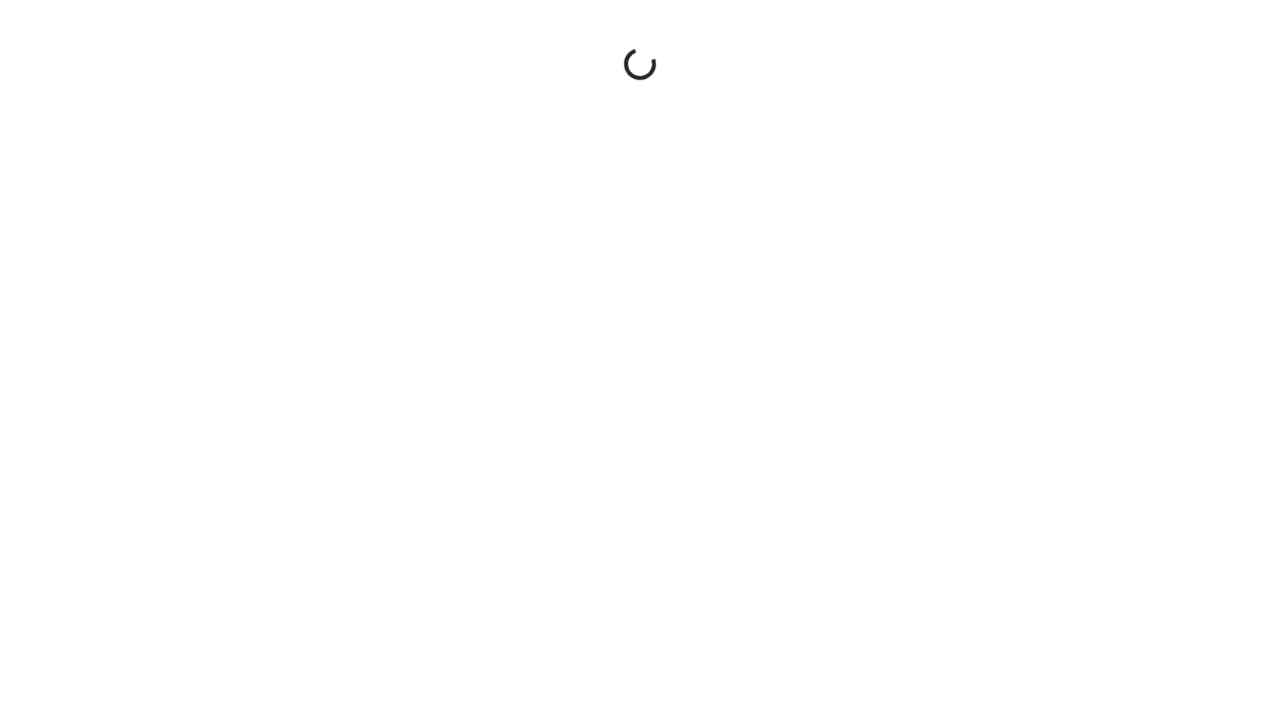

Page loaded and DOM content was rendered
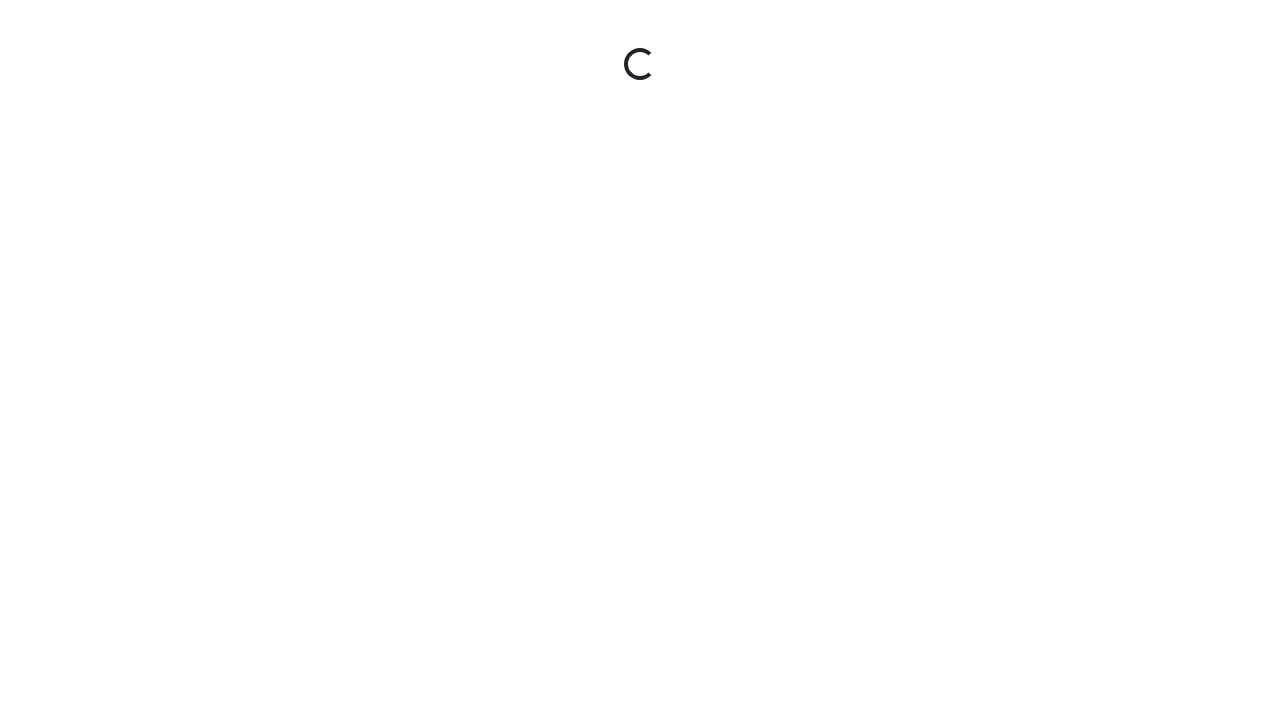

Located rooms section element
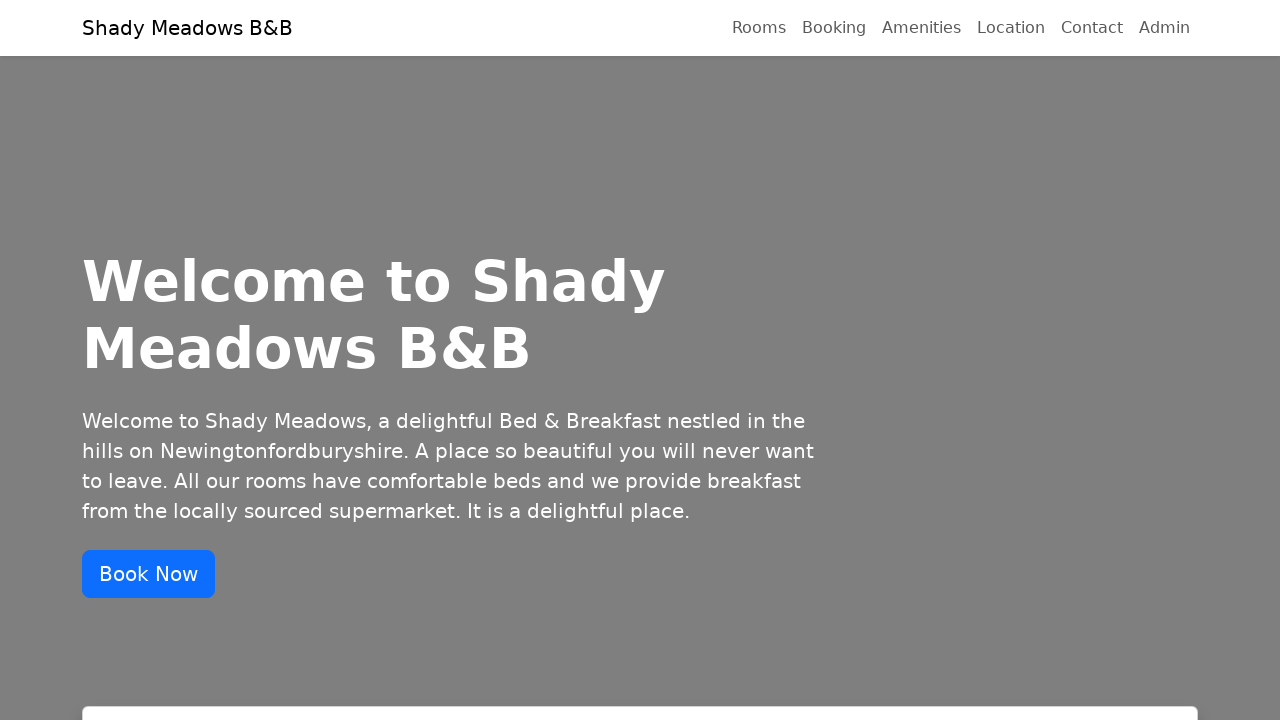

Verified rooms section is visible
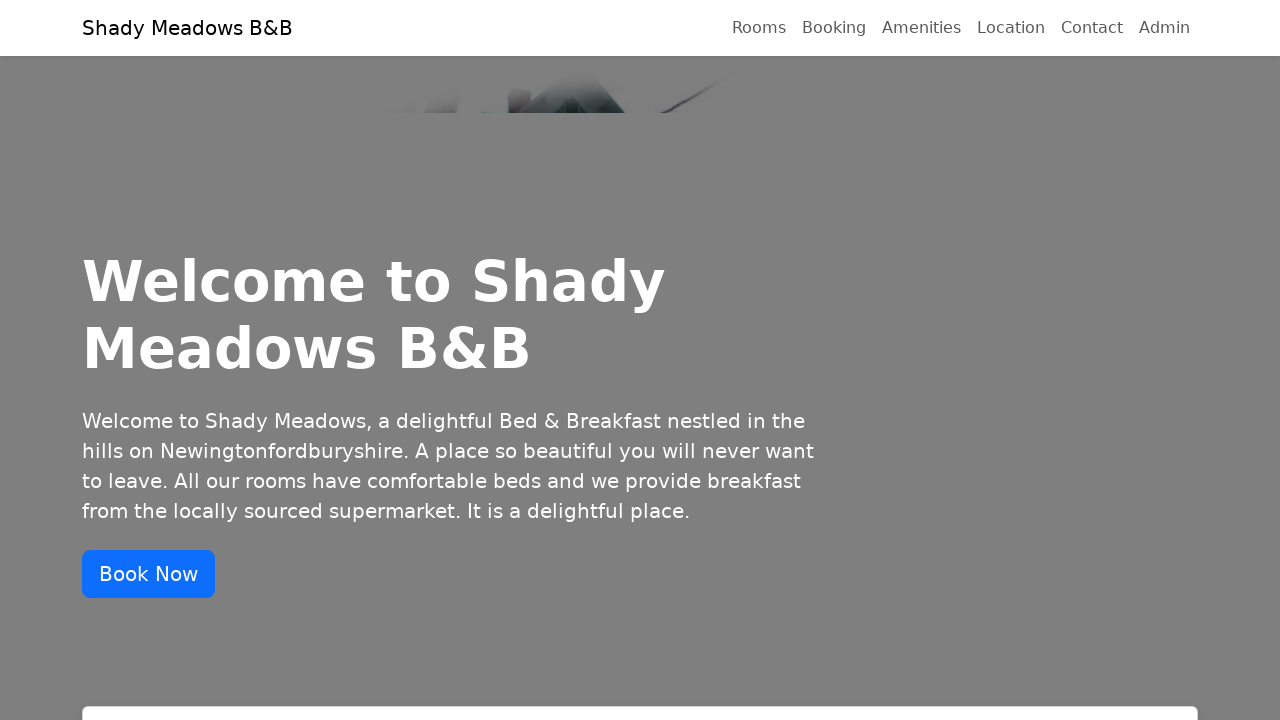

Located contact section element
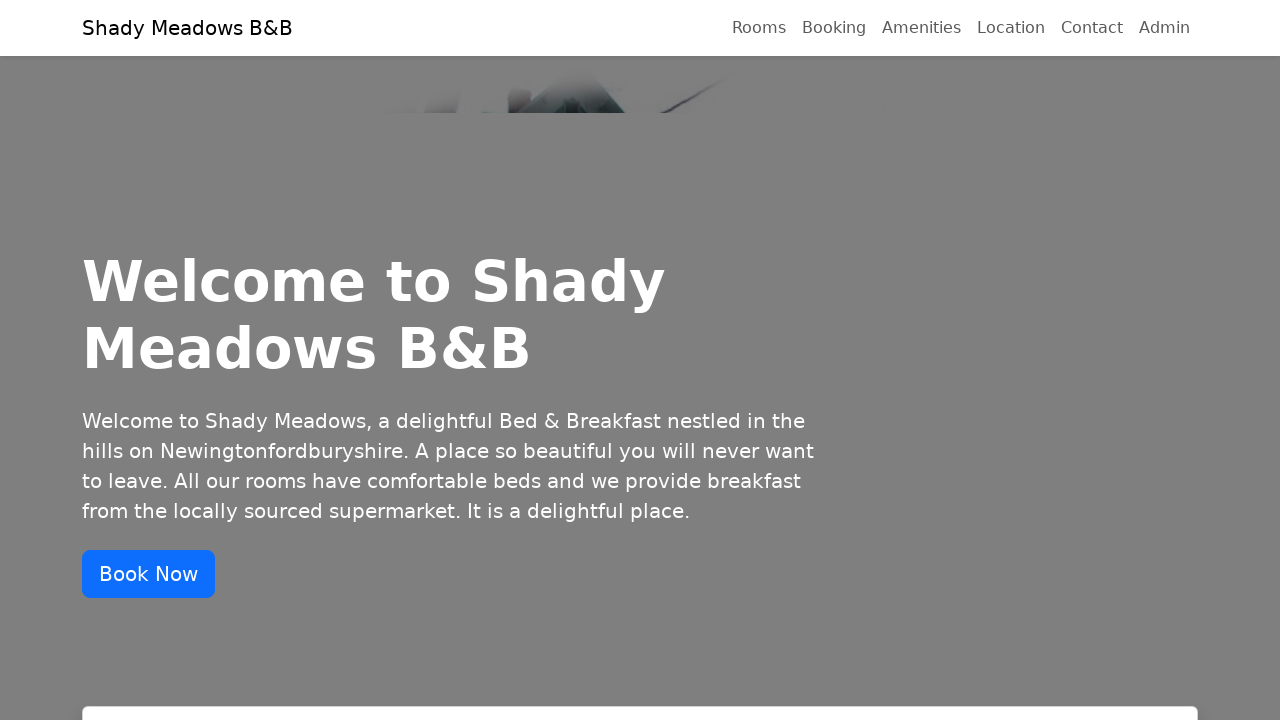

Verified contact section is visible
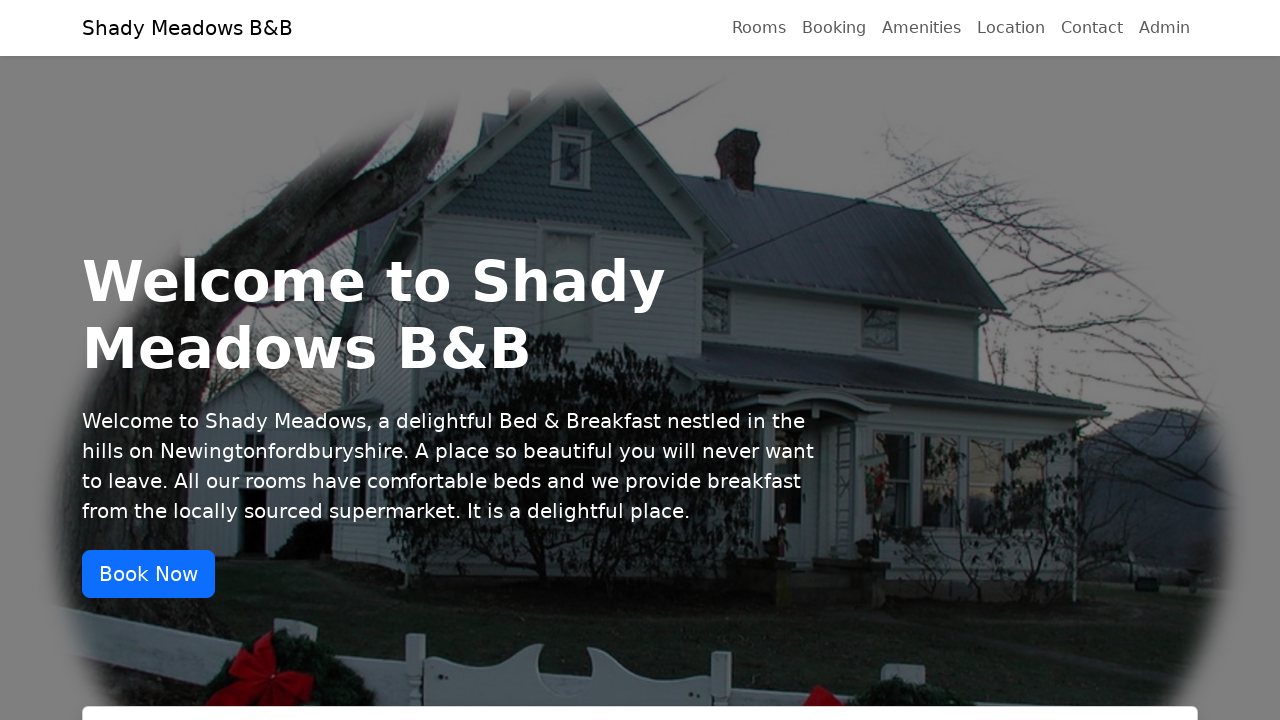

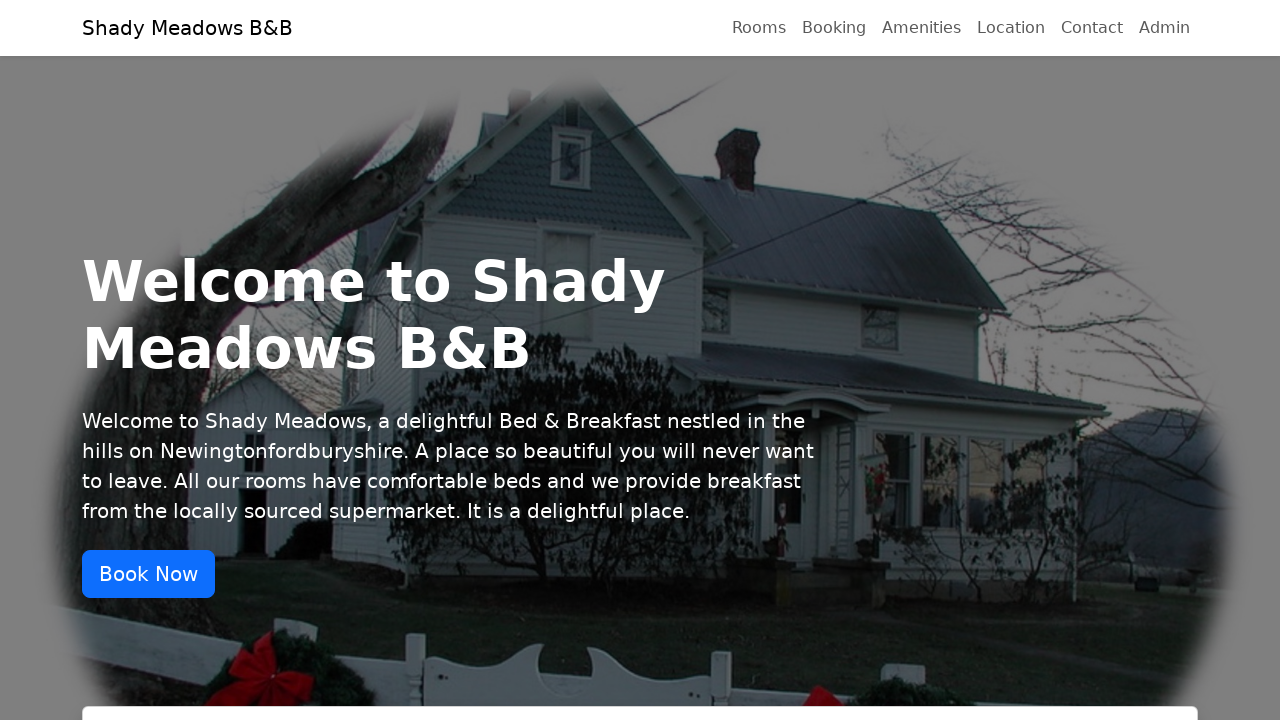